Tests browser window handling by clicking a button that opens a new window, switching to that new window, and verifying content is accessible on the new page.

Starting URL: https://rahulshettyacademy.com/AutomationPractice/

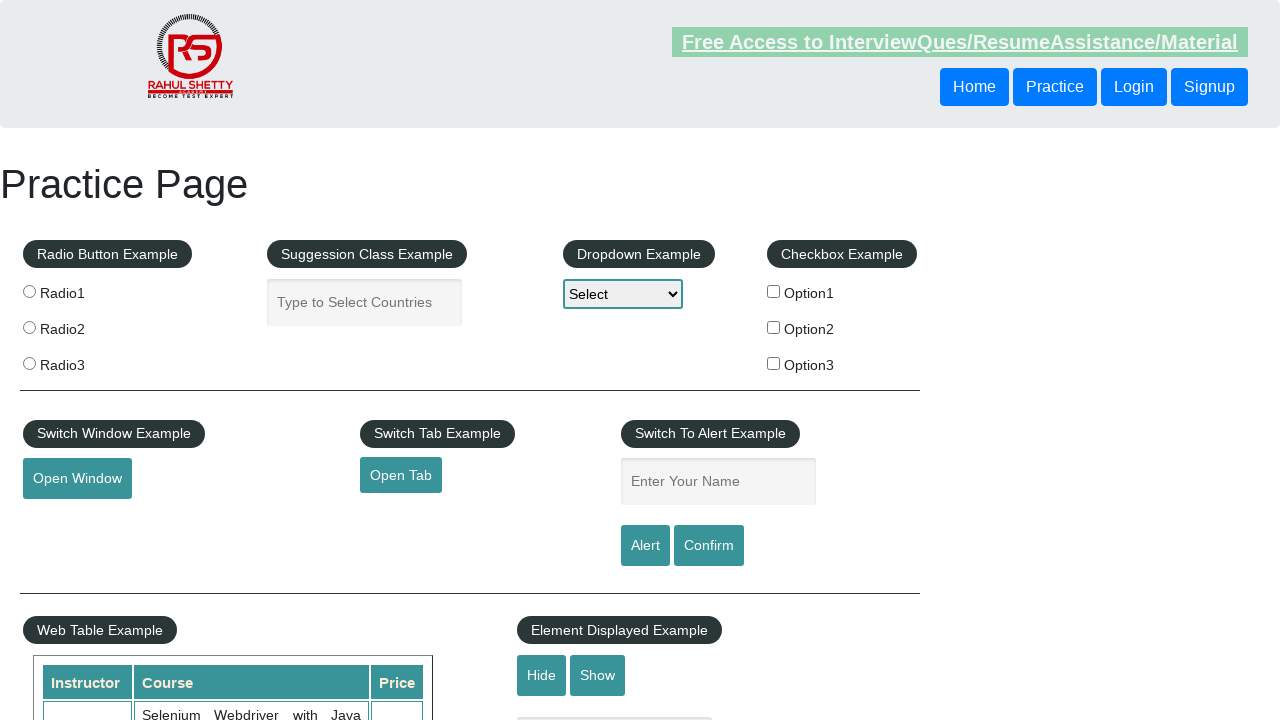

Clicked 'Open Window' button to open a new window at (77, 479) on #openwindow
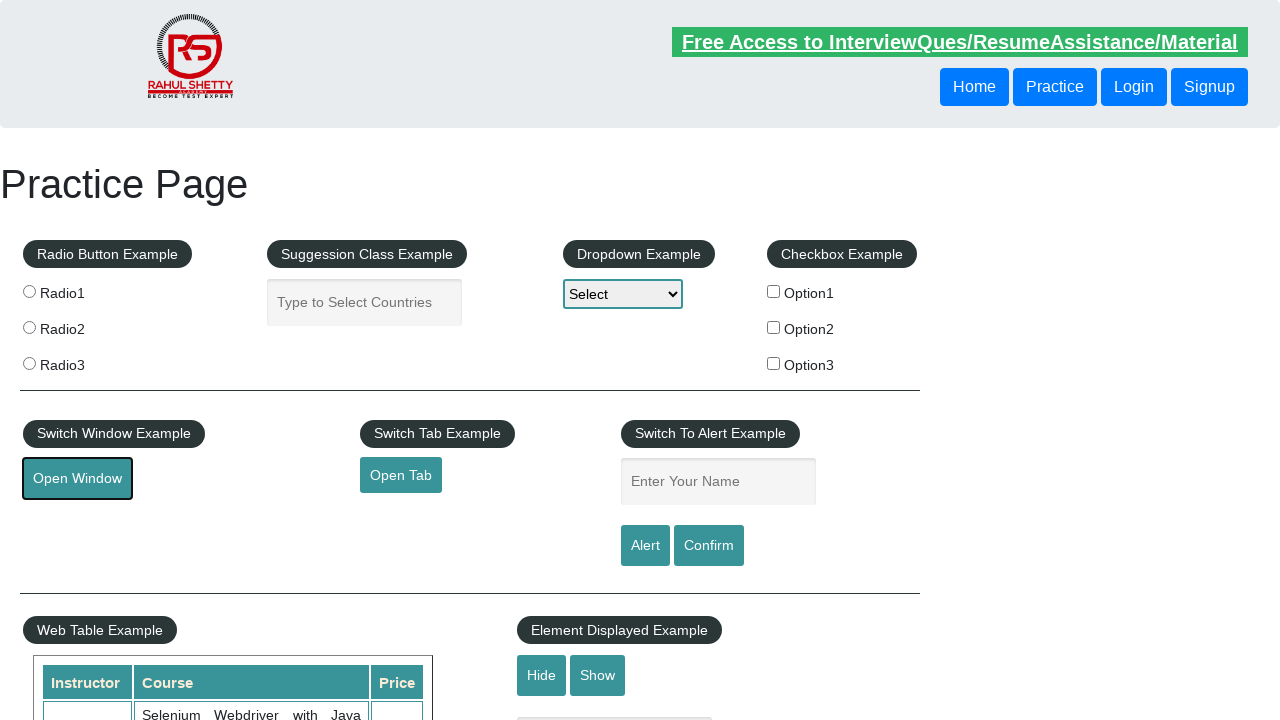

Captured the newly opened window/page
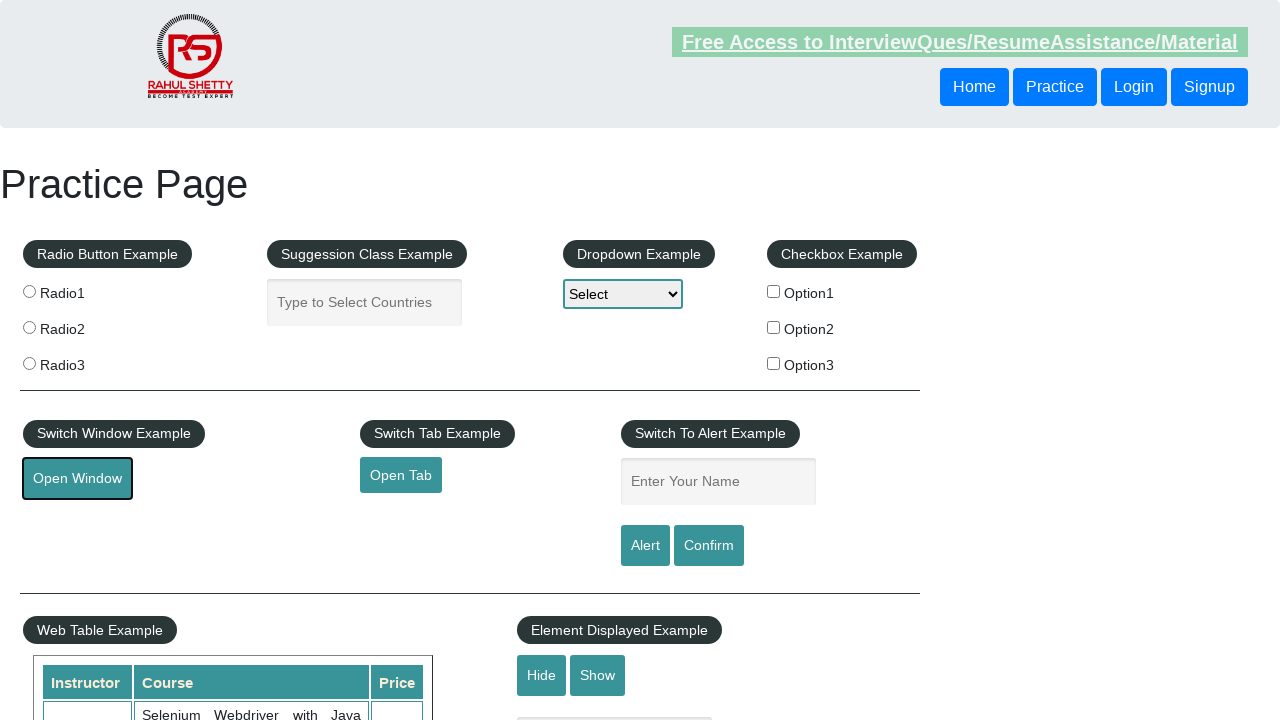

New page finished loading
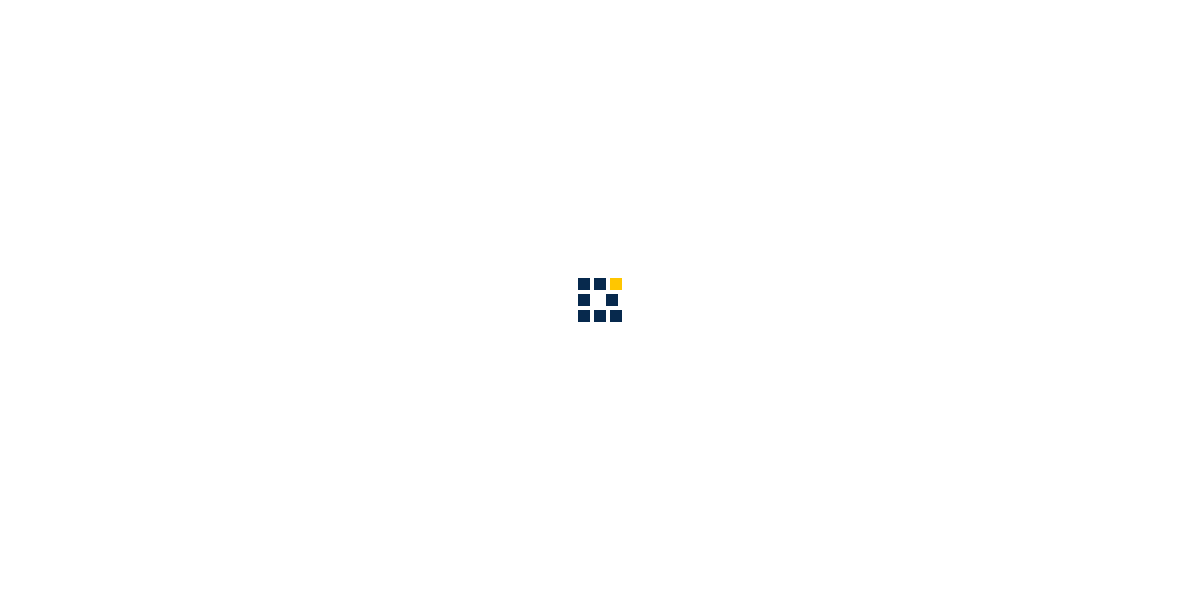

Header element found on new page, confirming content is accessible
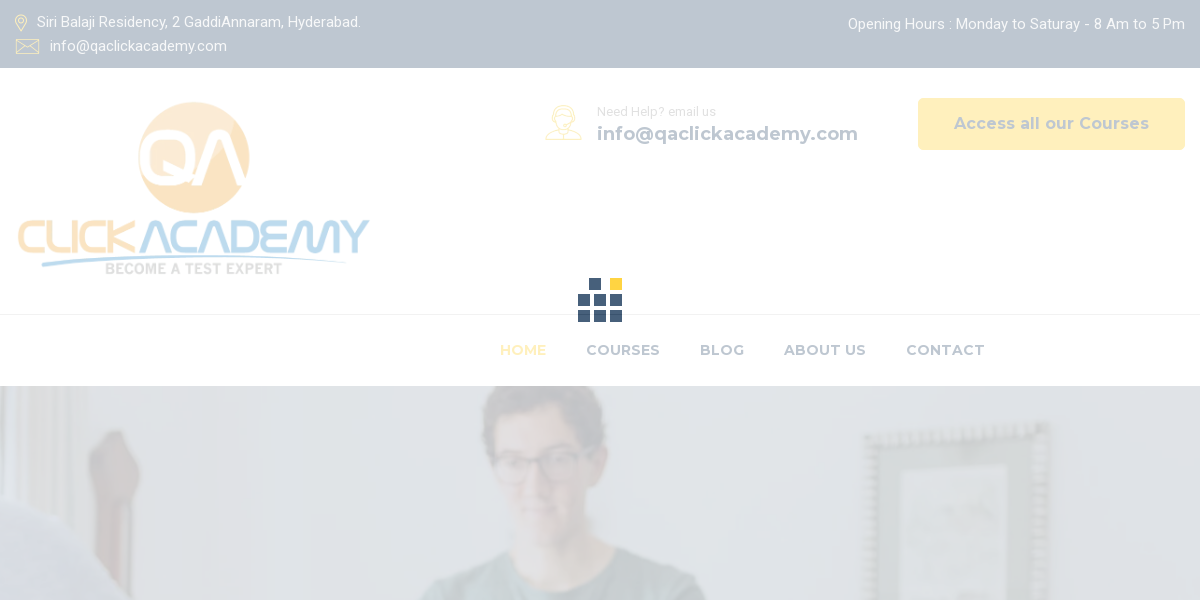

Closed the new window/page
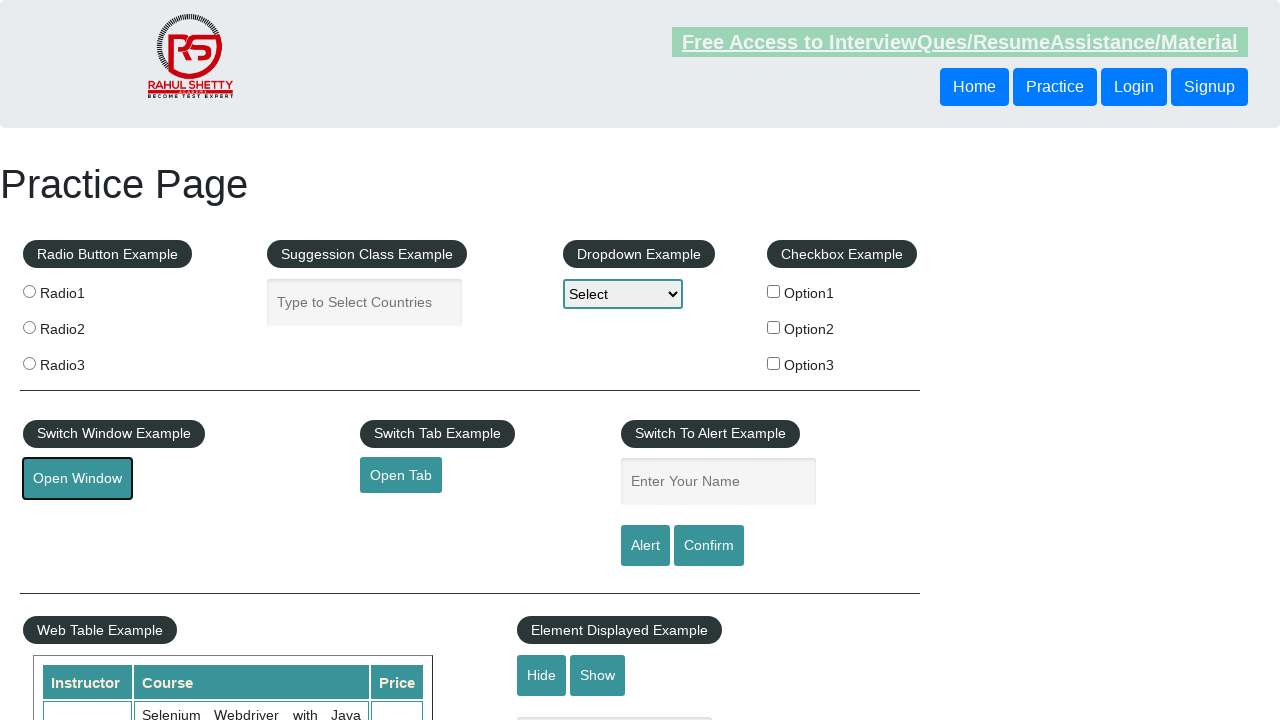

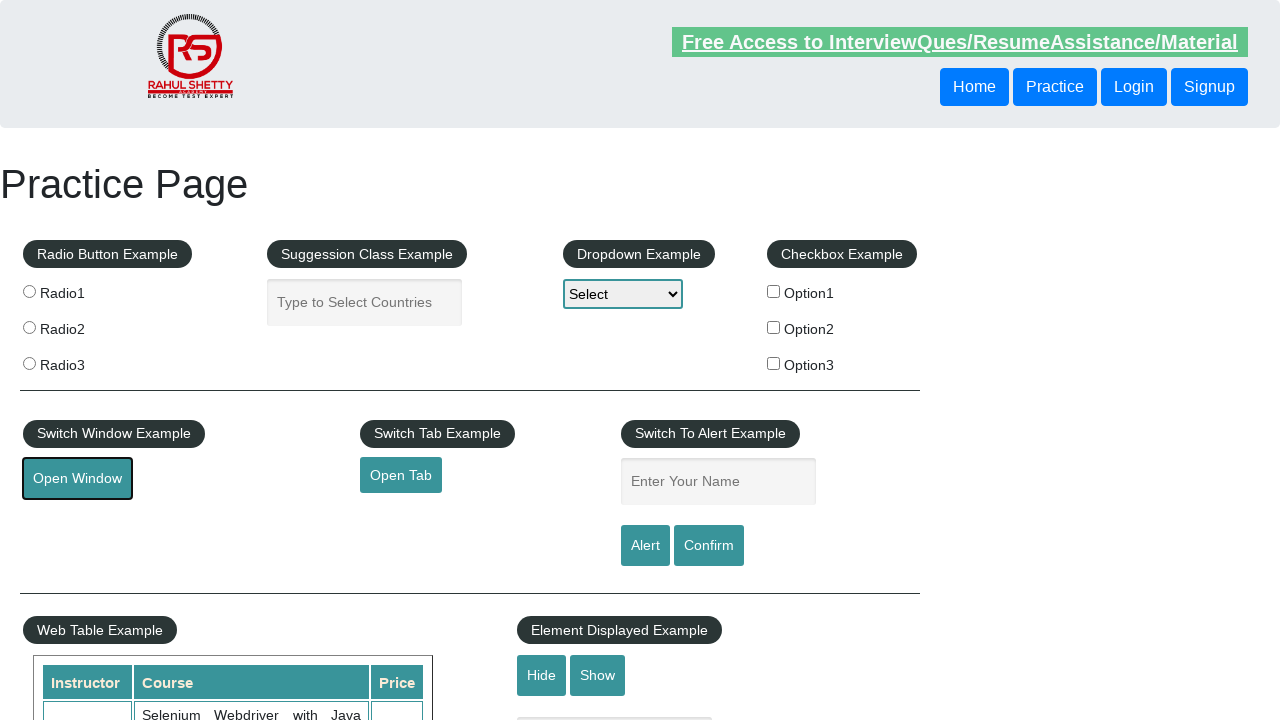